Tests the practice form on DemoQA by filling in the first name field

Starting URL: https://demoqa.com/automation-practice-form

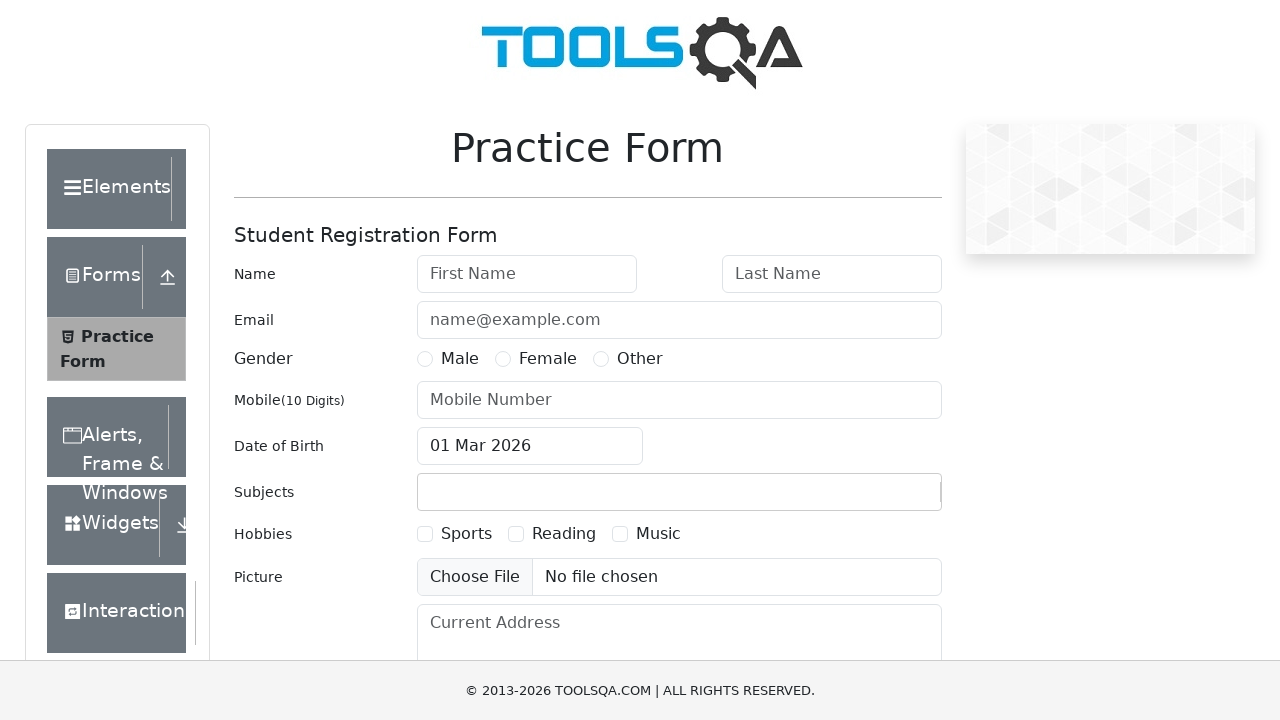

Filled first name field with 'John' on //*[@id='firstName']
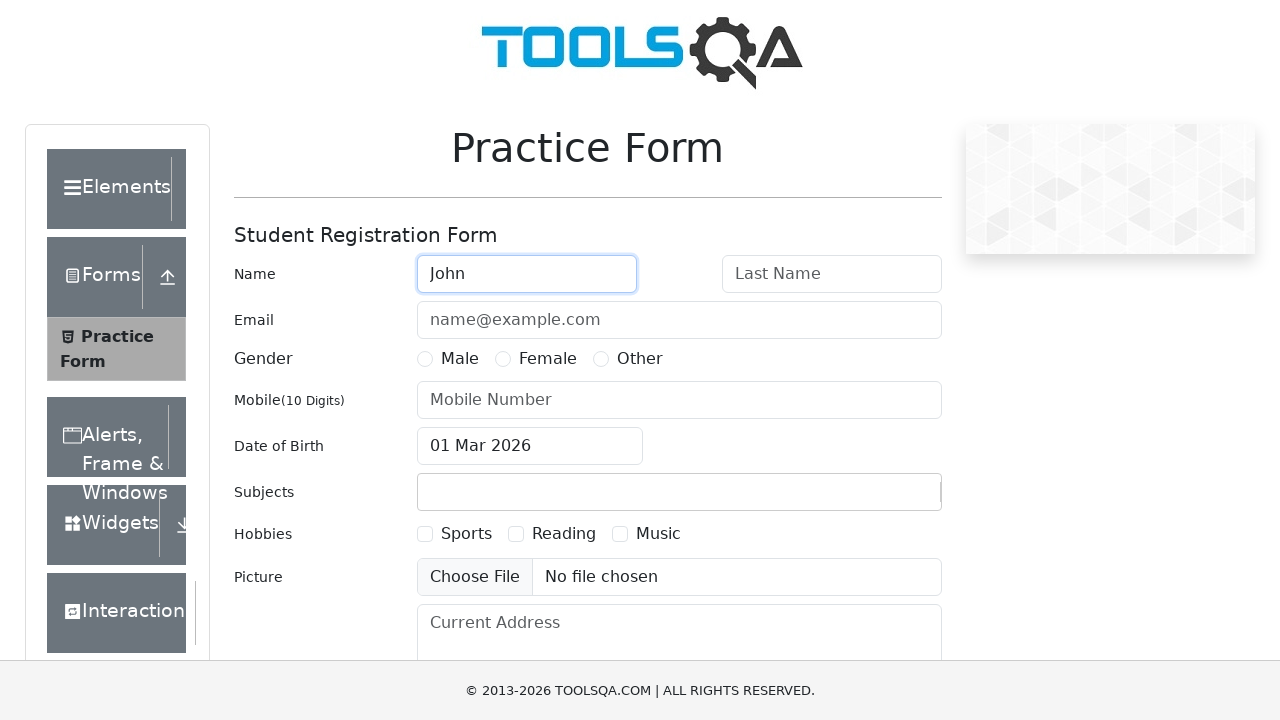

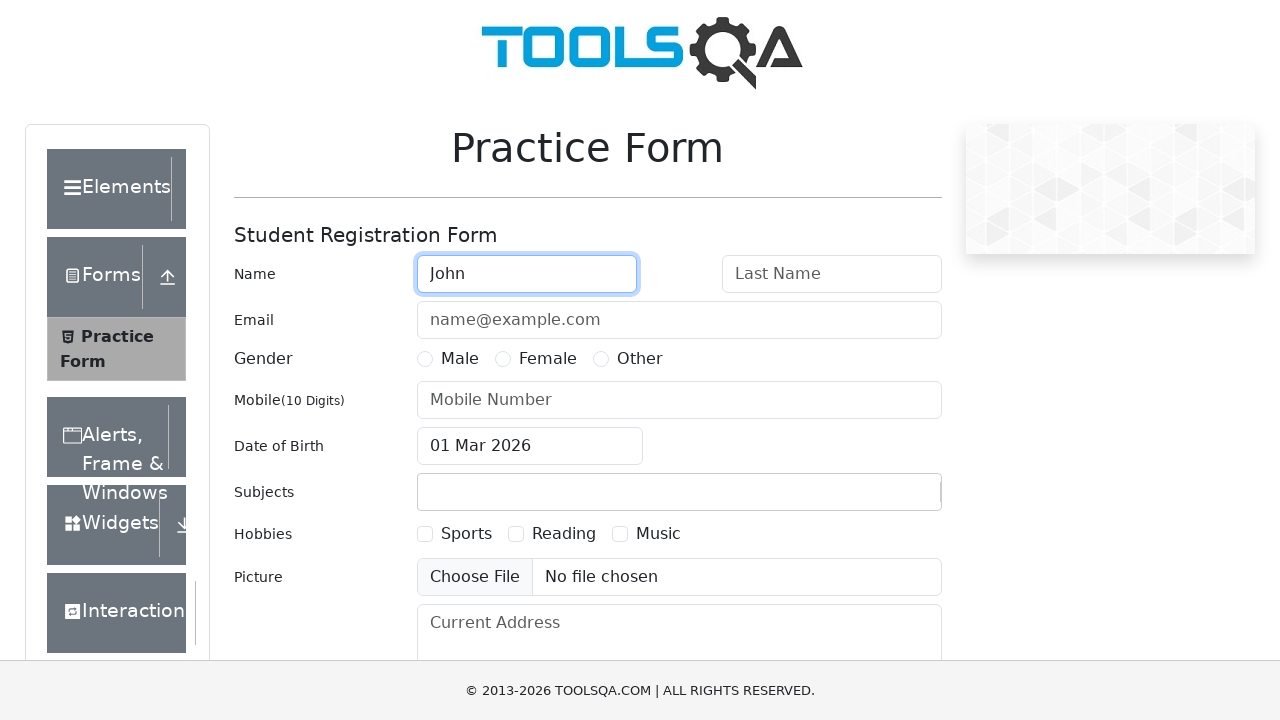